Tests implicit wait by navigating to the page and clicking on the WYSIWYG Editor link

Starting URL: http://the-internet.herokuapp.com/

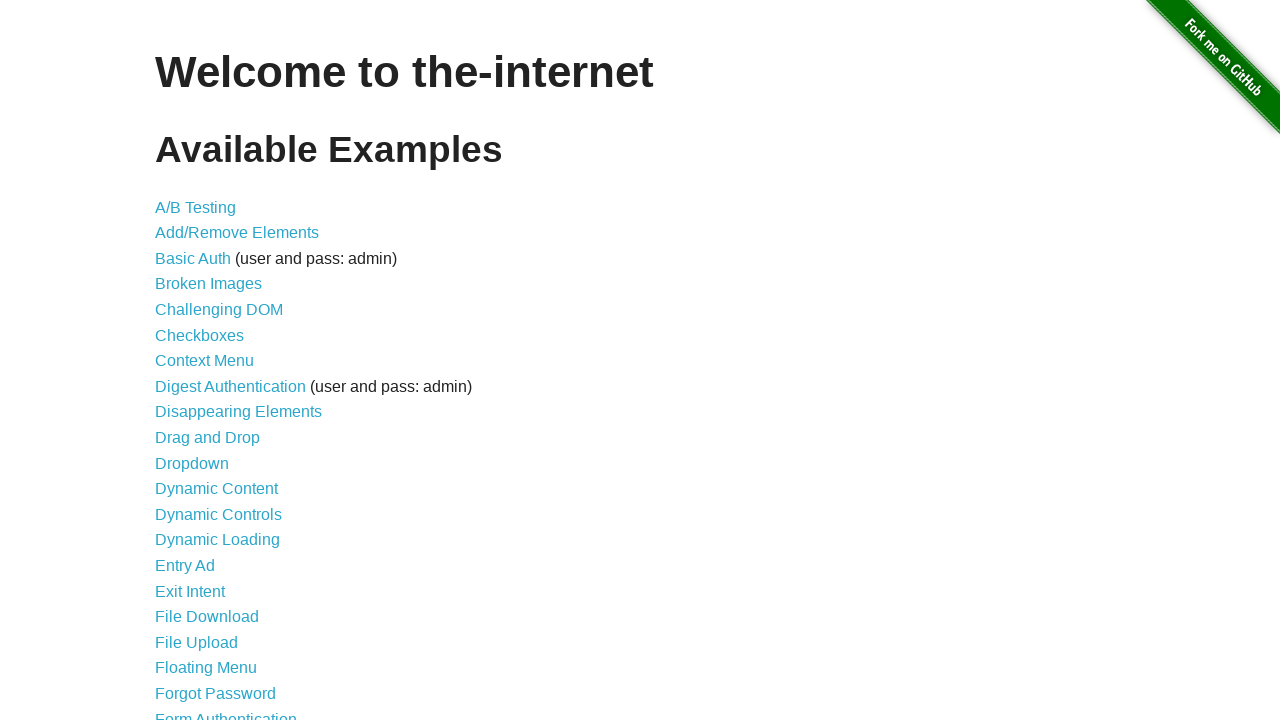

Navigated to the-internet.herokuapp.com homepage
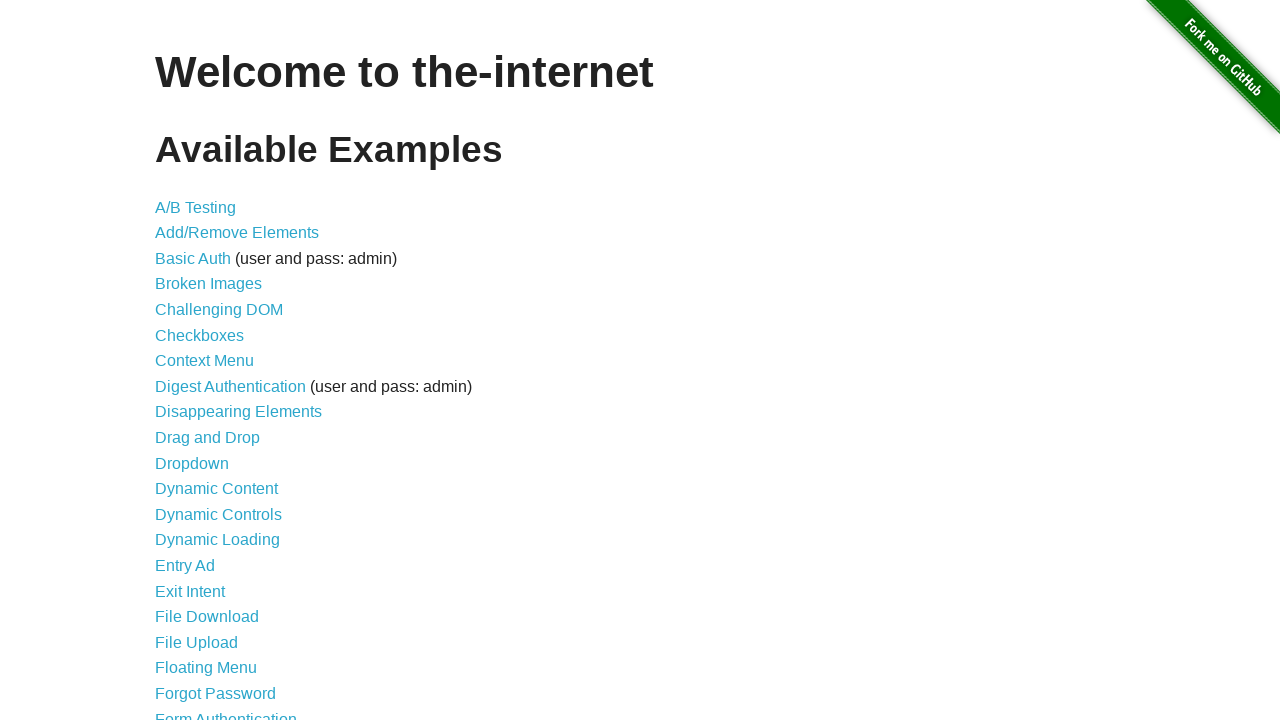

Clicked on WYSIWYG Editor link at (218, 651) on text=WYSIWYG Editor
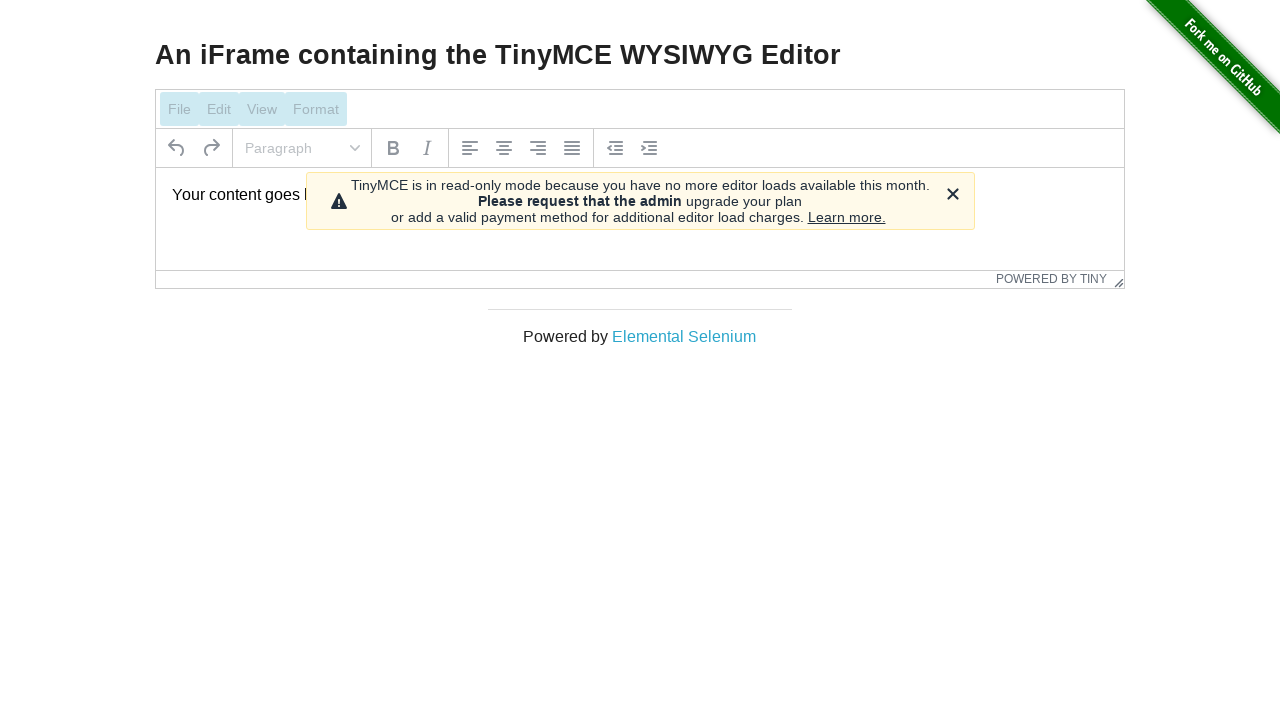

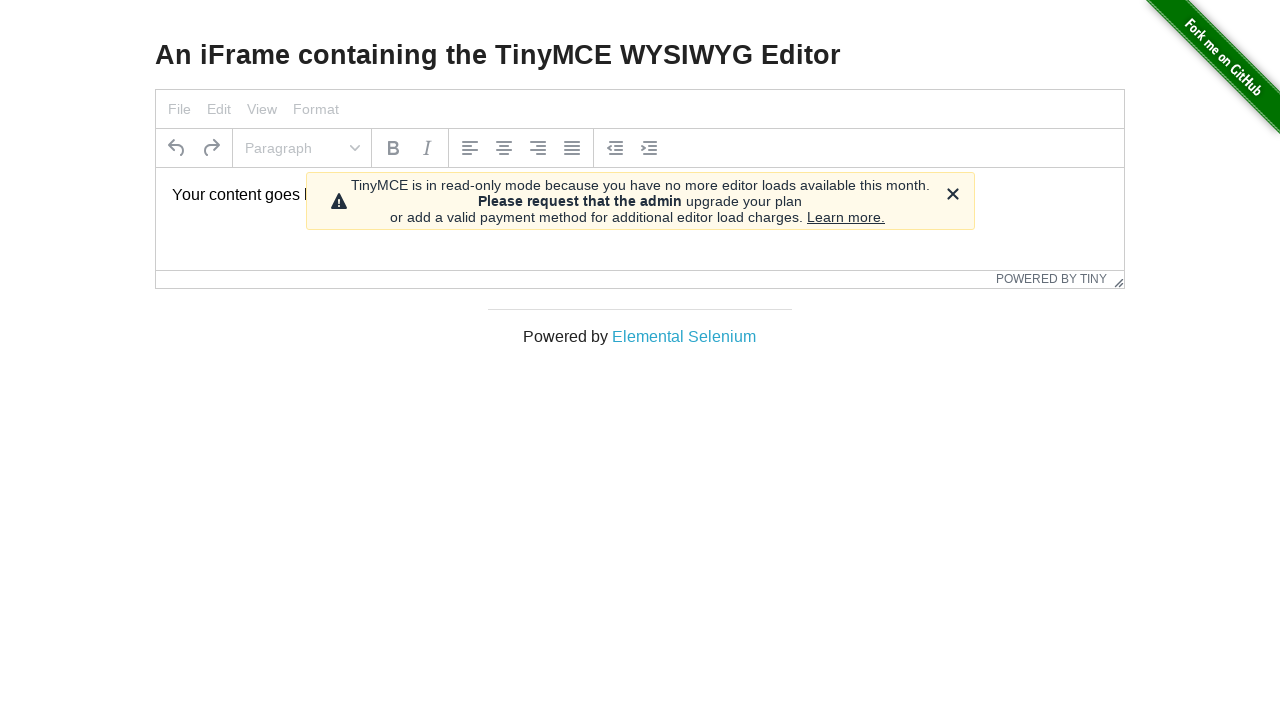